Simple navigation test that loads the Rahul Shetty Academy homepage

Starting URL: https://rahulshettyacademy.com

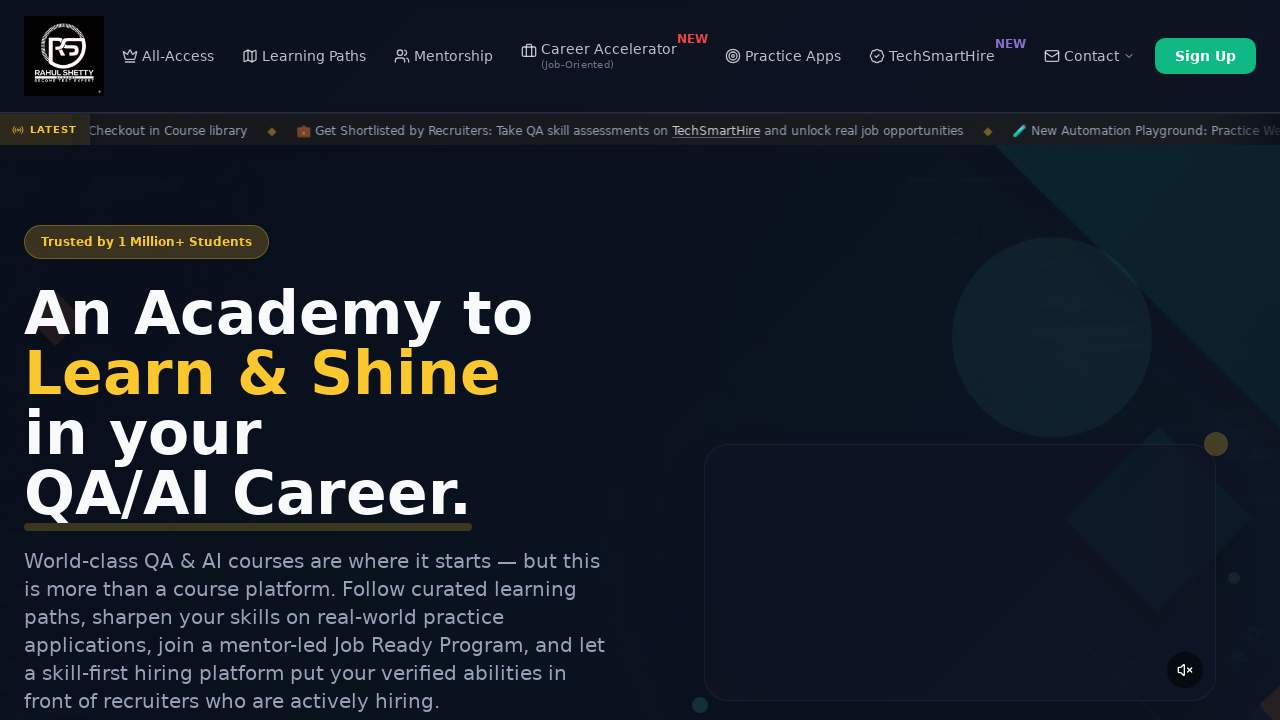

Rahul Shetty Academy homepage loaded and DOM content is ready
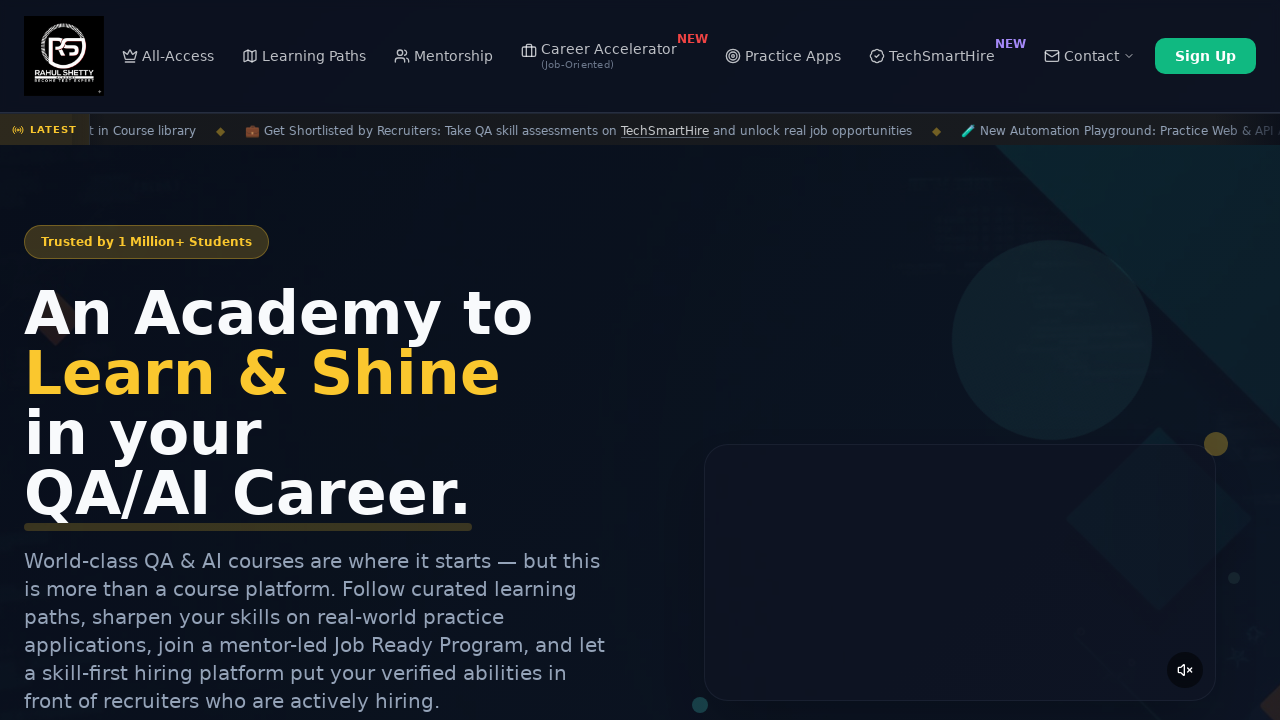

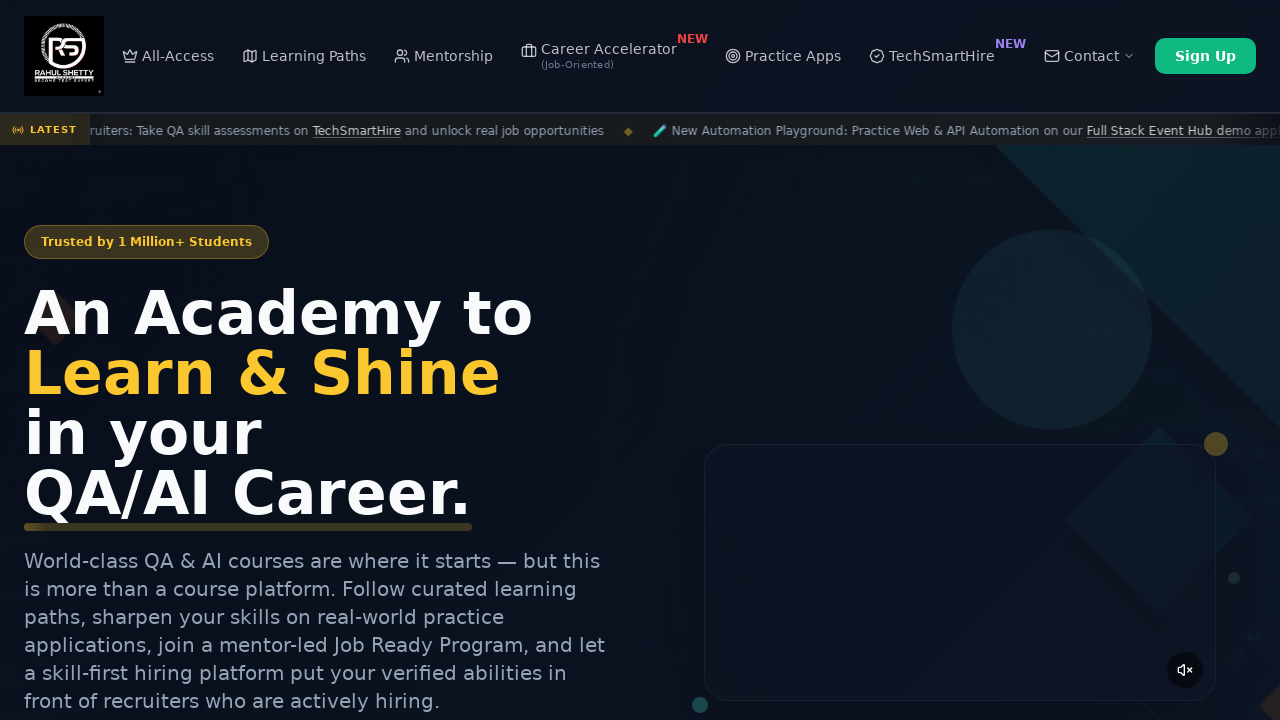